Tests the resizable widget by dragging the resize handle to change element dimensions

Starting URL: https://demoqa.com/interaction

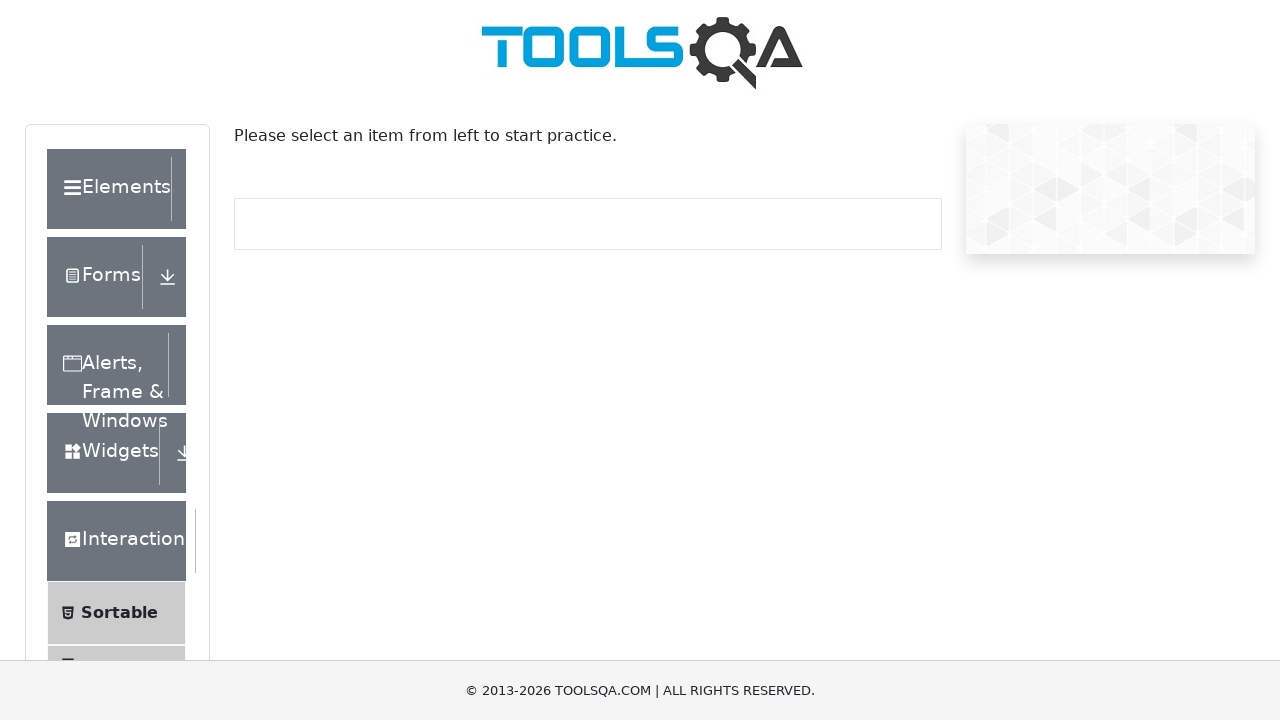

Located Resizable menu item
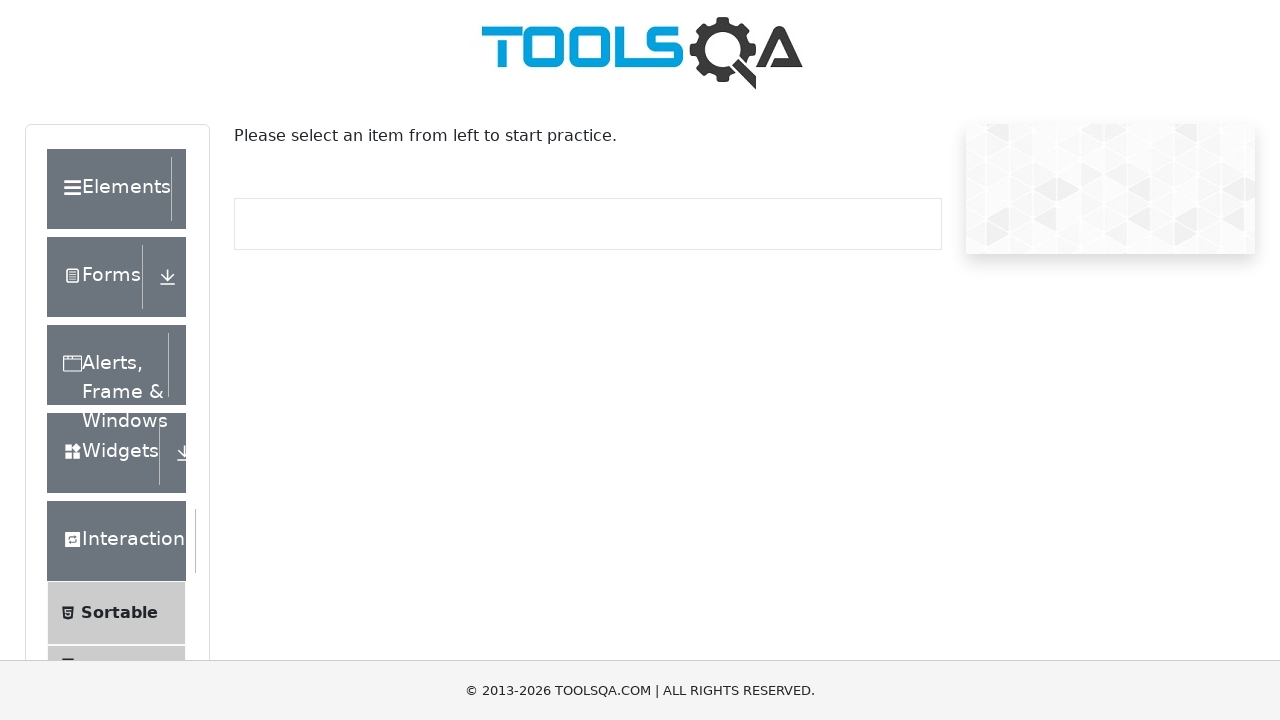

Scrolled Resizable menu item into view
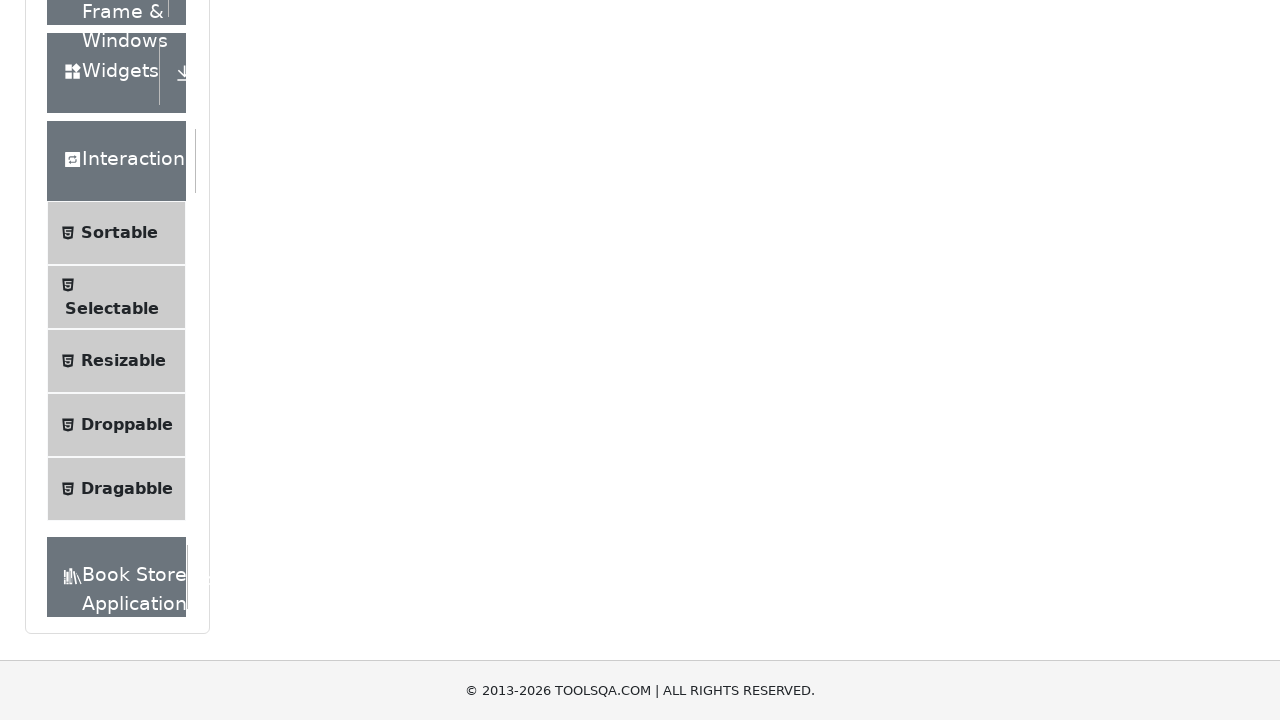

Clicked Resizable menu item at (123, 361) on ul.menu-list span:has-text('Resizable')
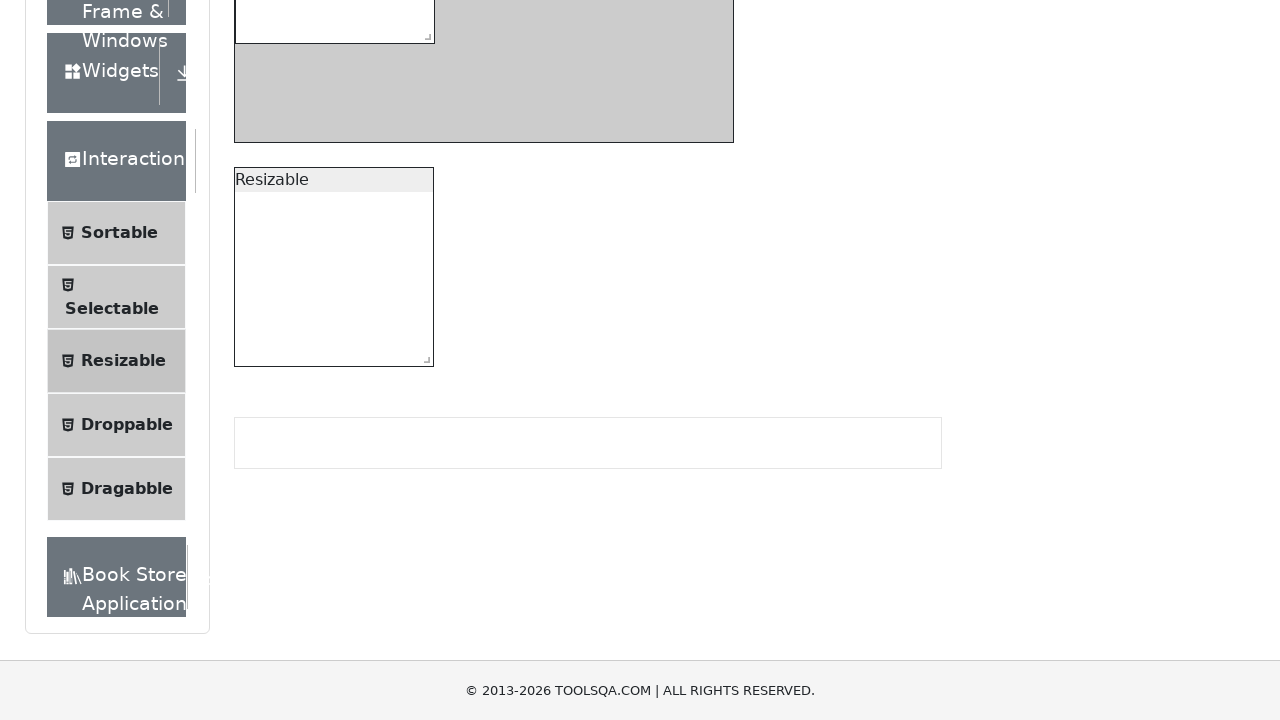

Located page heading
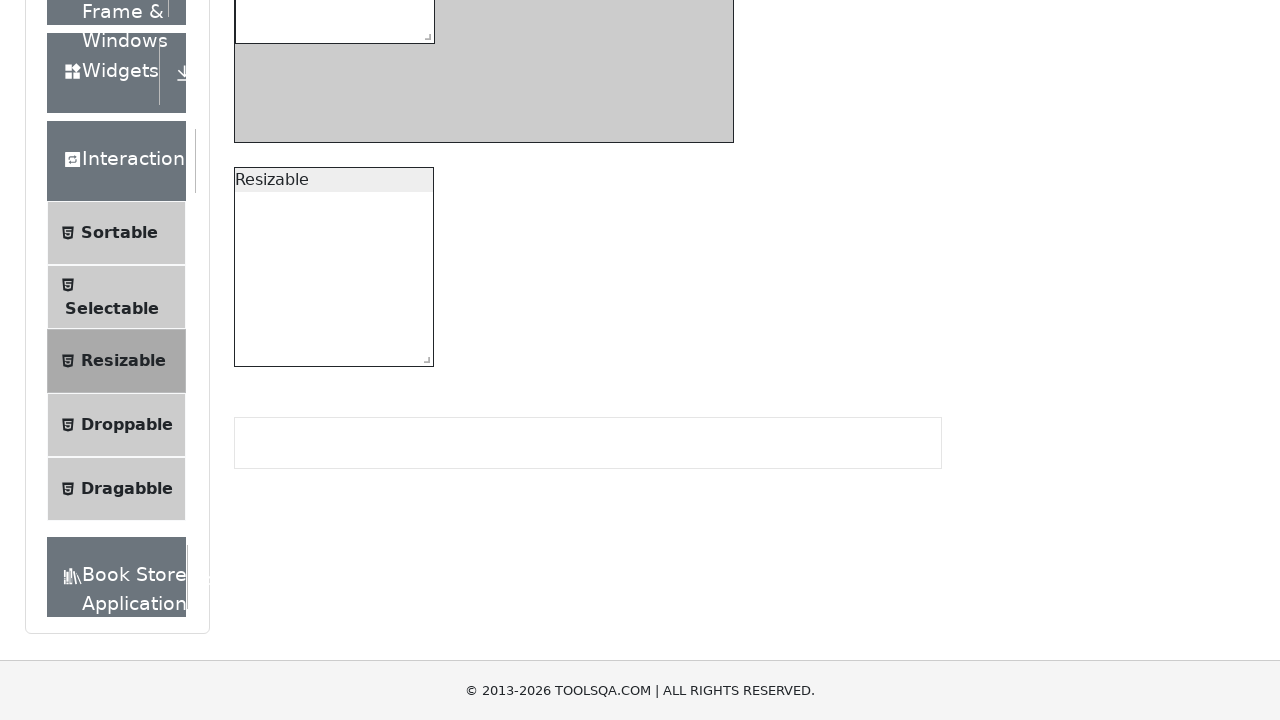

Scrolled heading into view
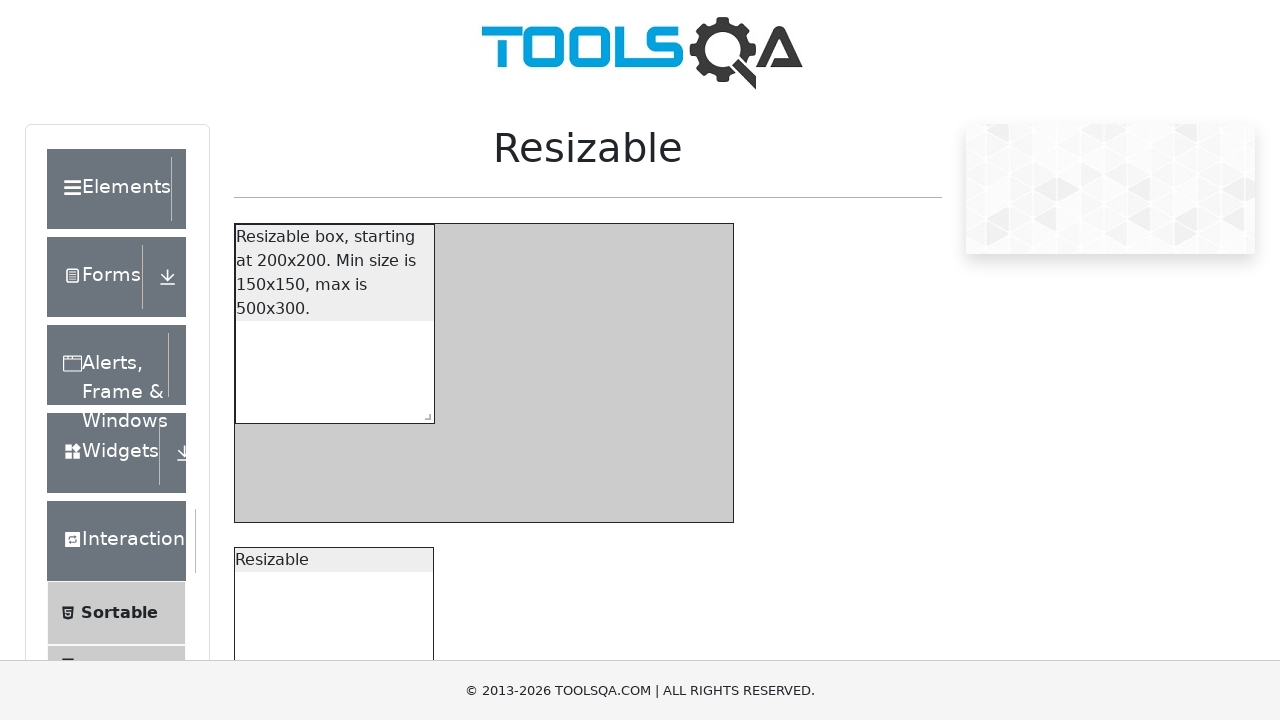

Located resizable box element
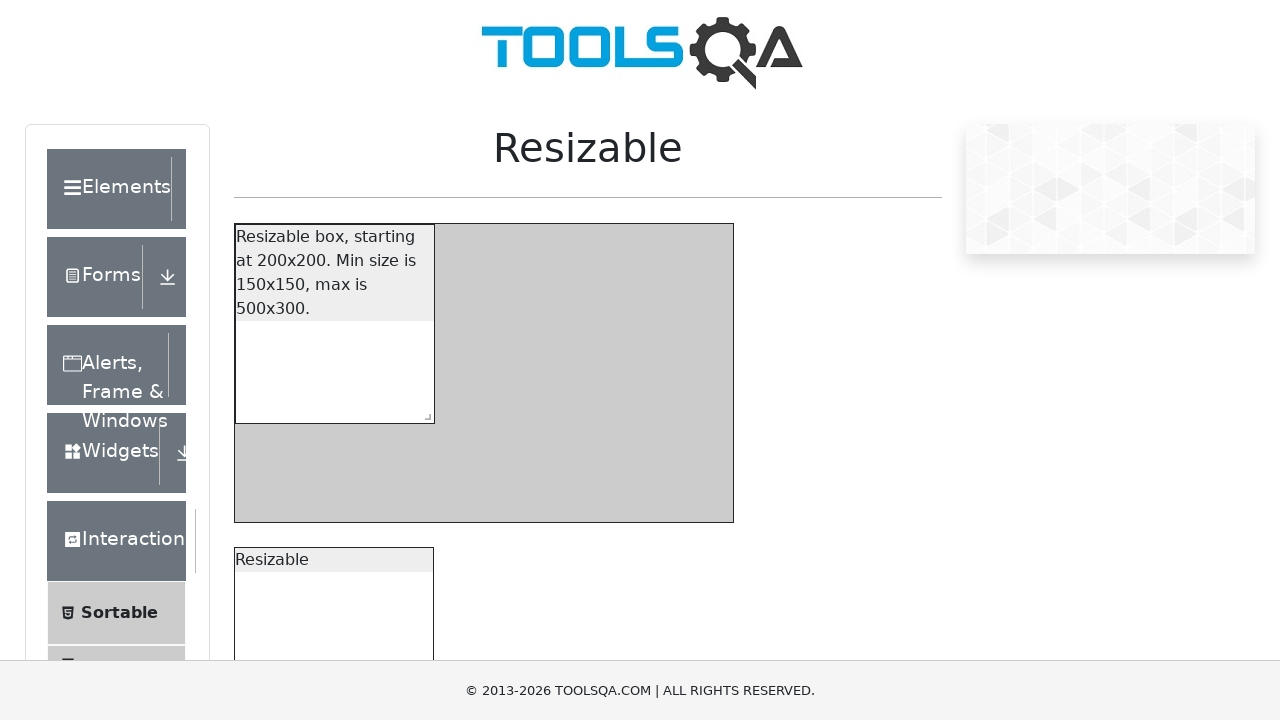

Retrieved initial style attribute from resizable box
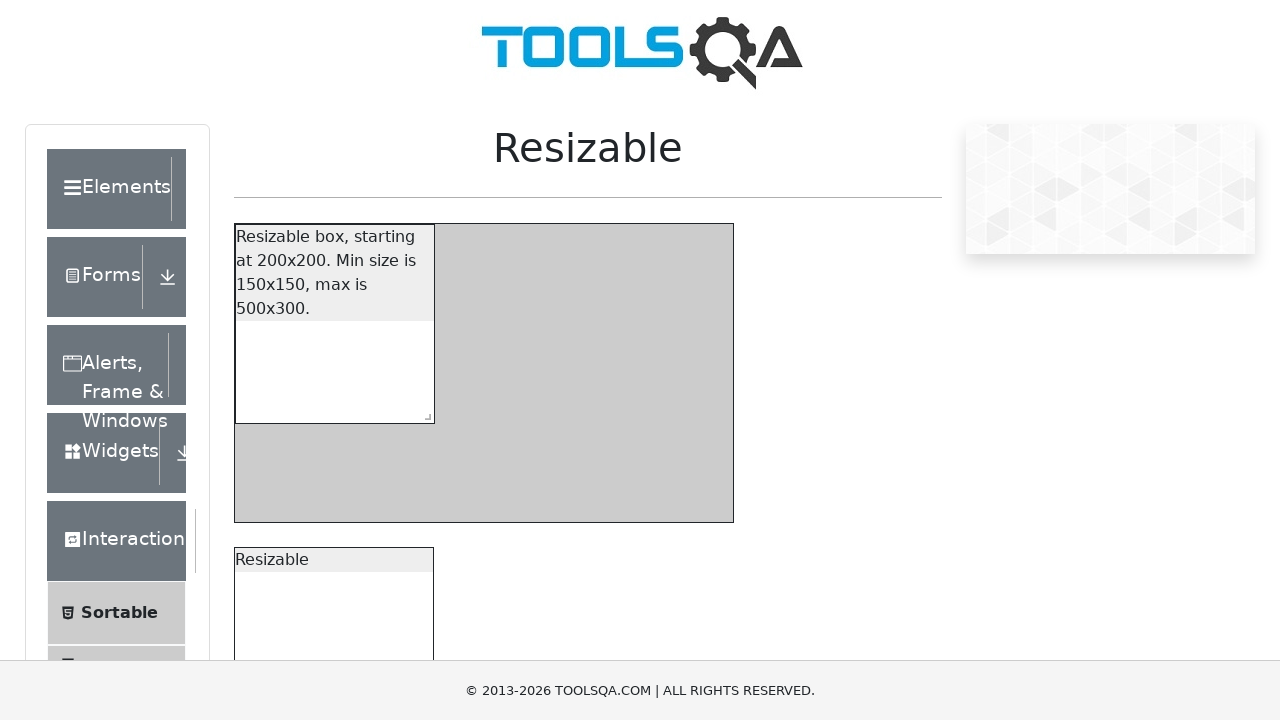

Located southeast resize handle
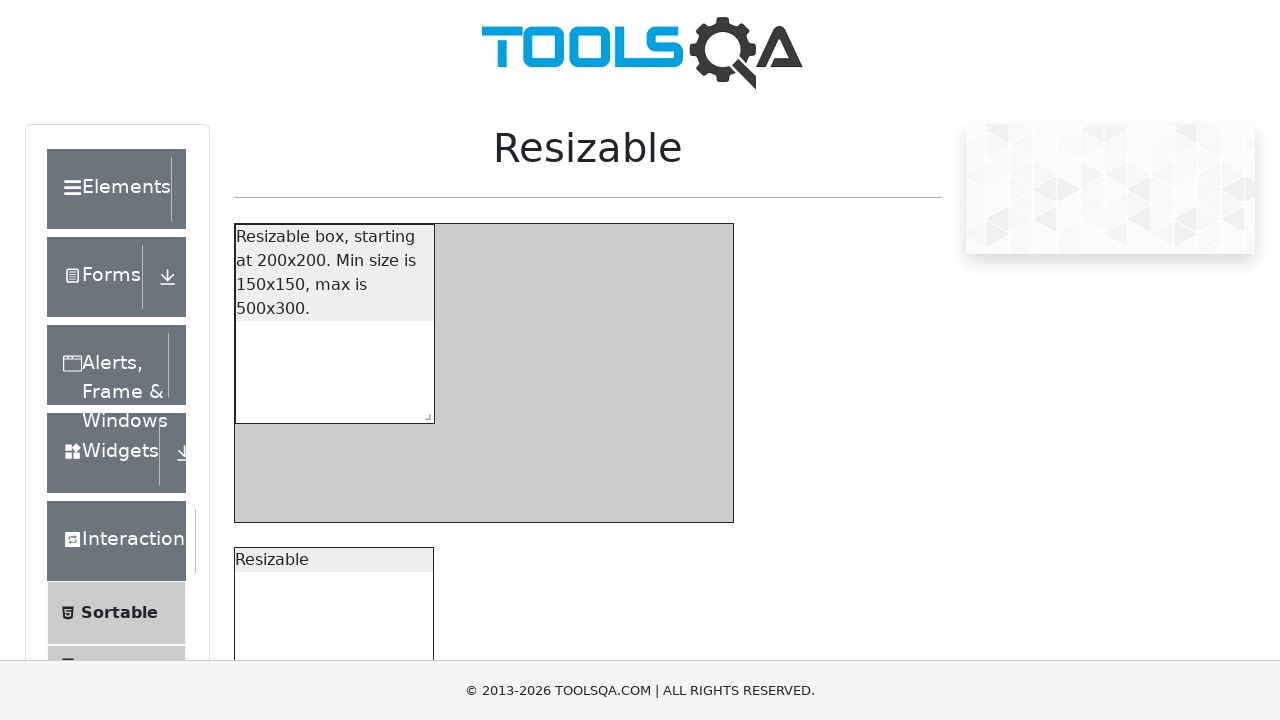

Retrieved bounding box of resize handle
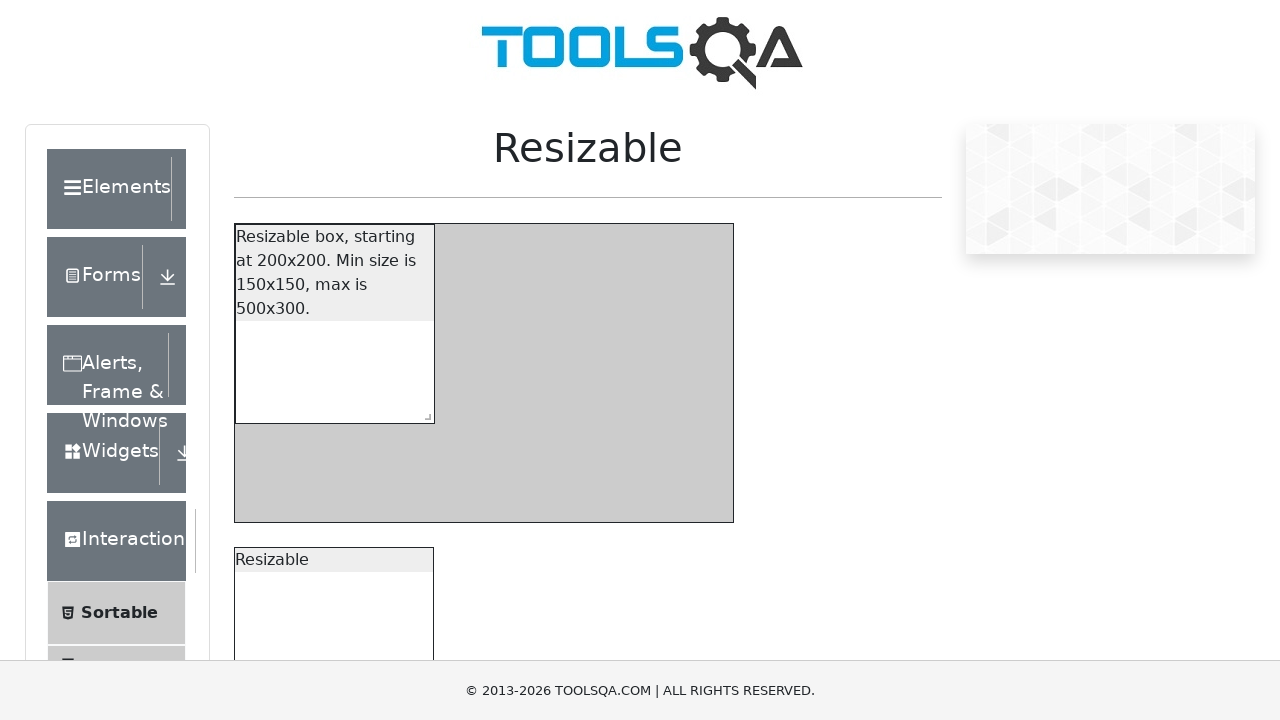

Moved mouse to center of resize handle at (424, 413)
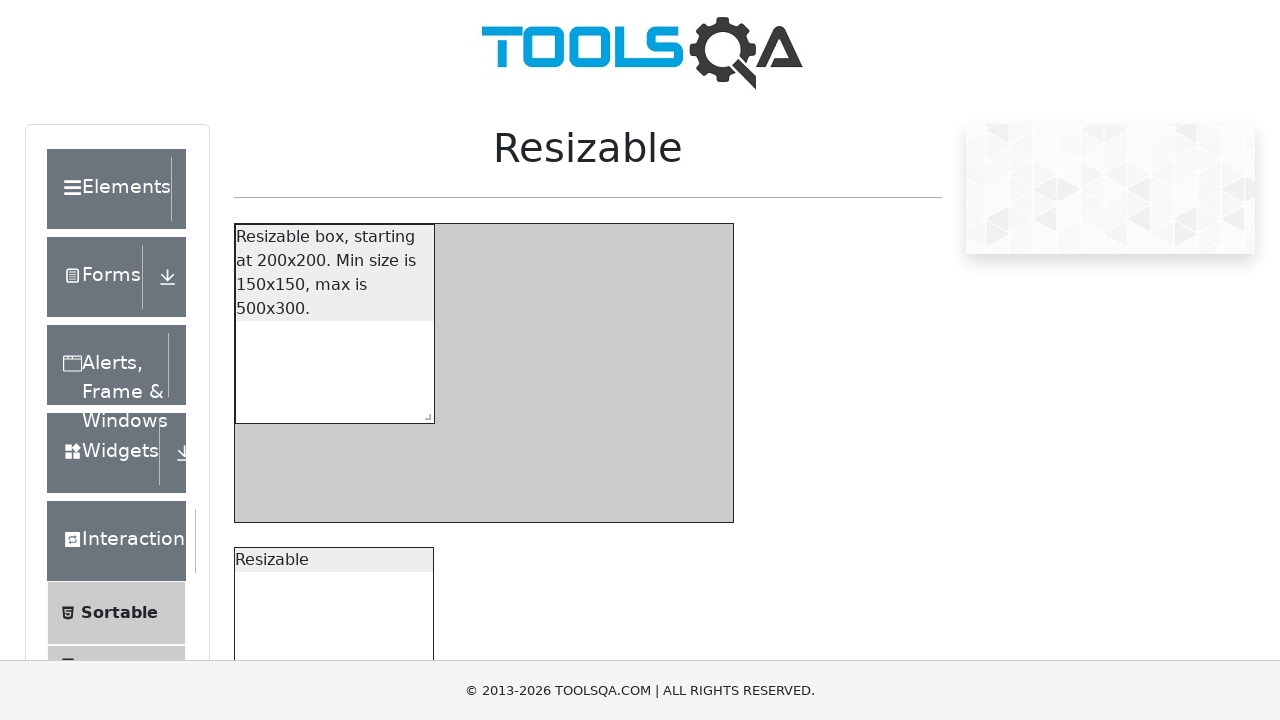

Pressed mouse button down on resize handle at (424, 413)
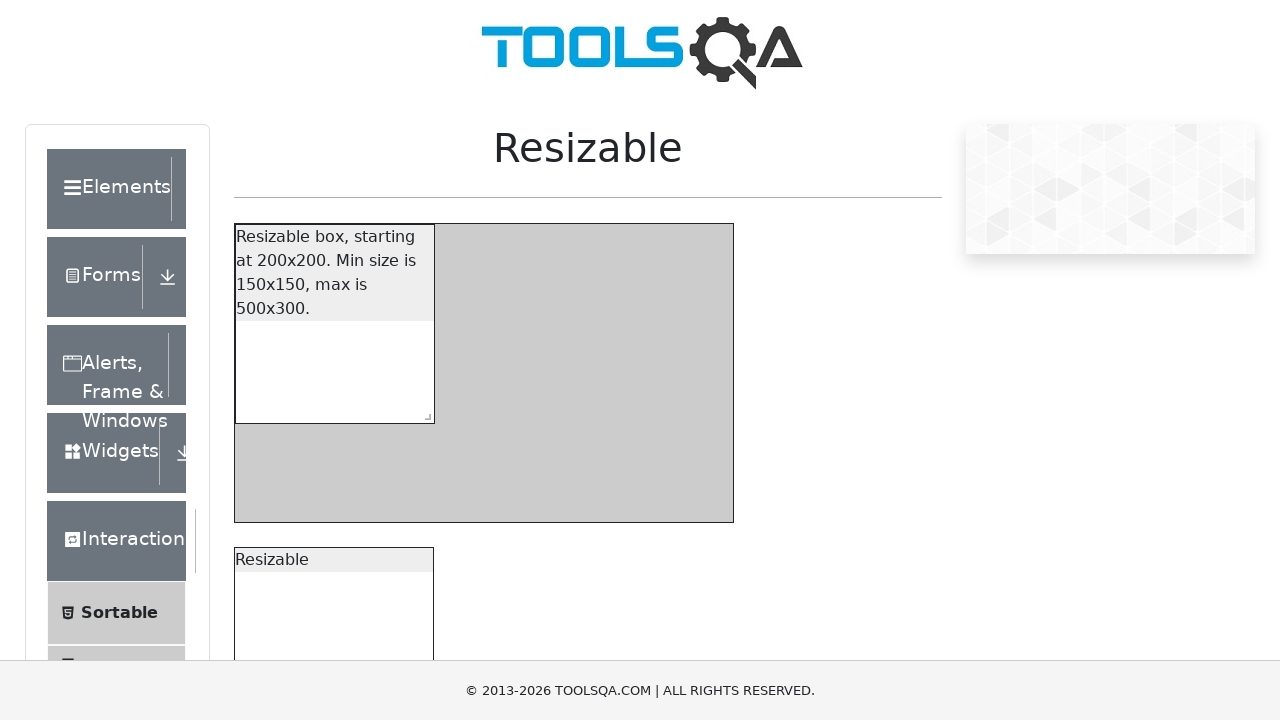

Dragged resize handle 200px right and 150px down at (614, 553)
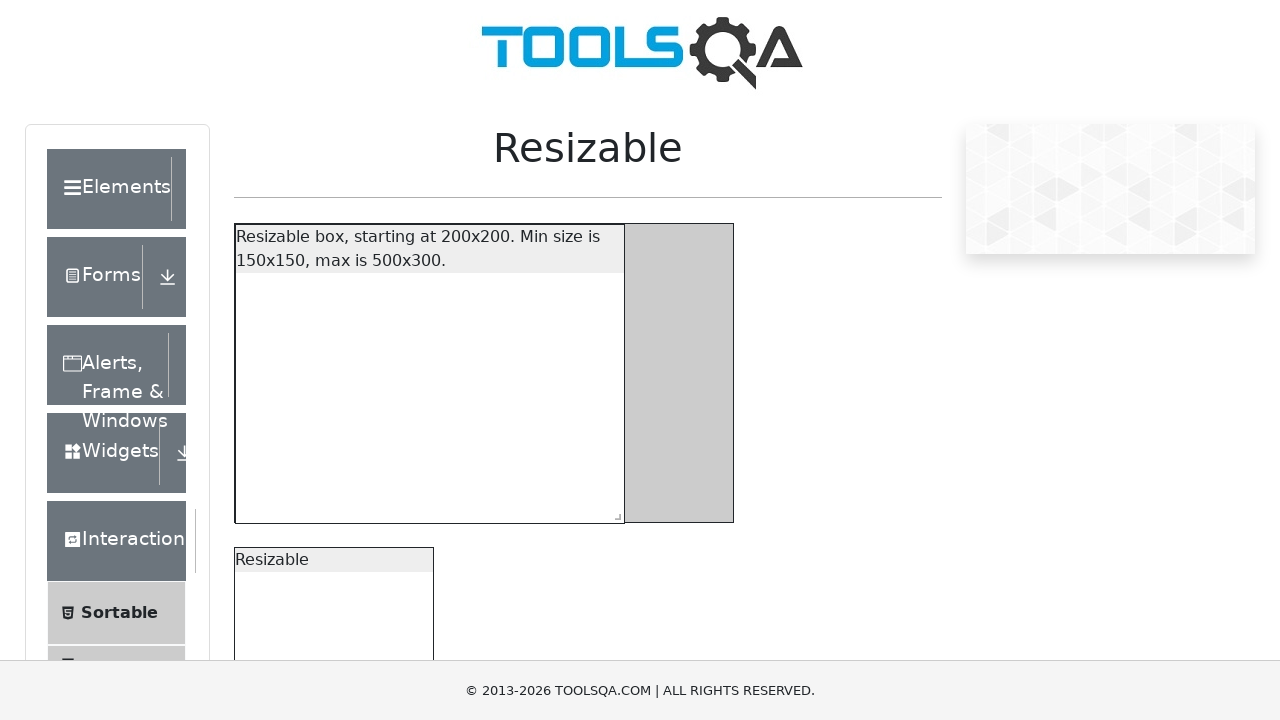

Released mouse button to complete resize drag at (614, 553)
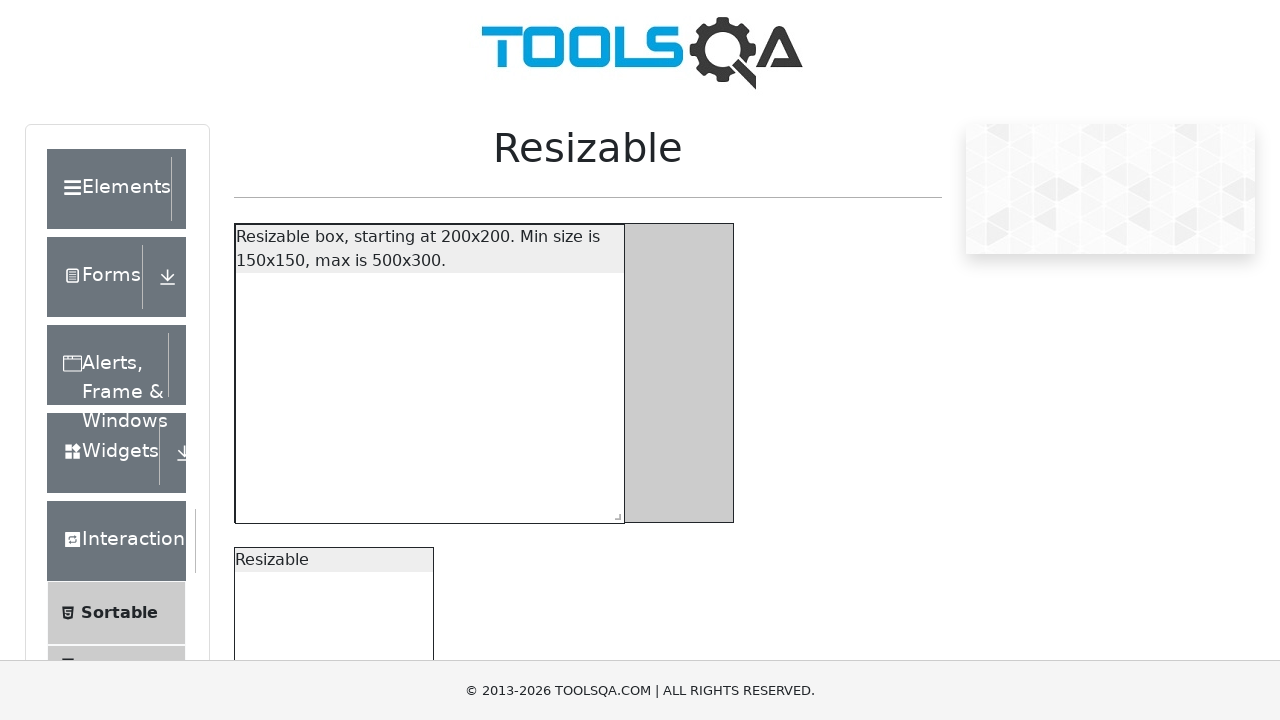

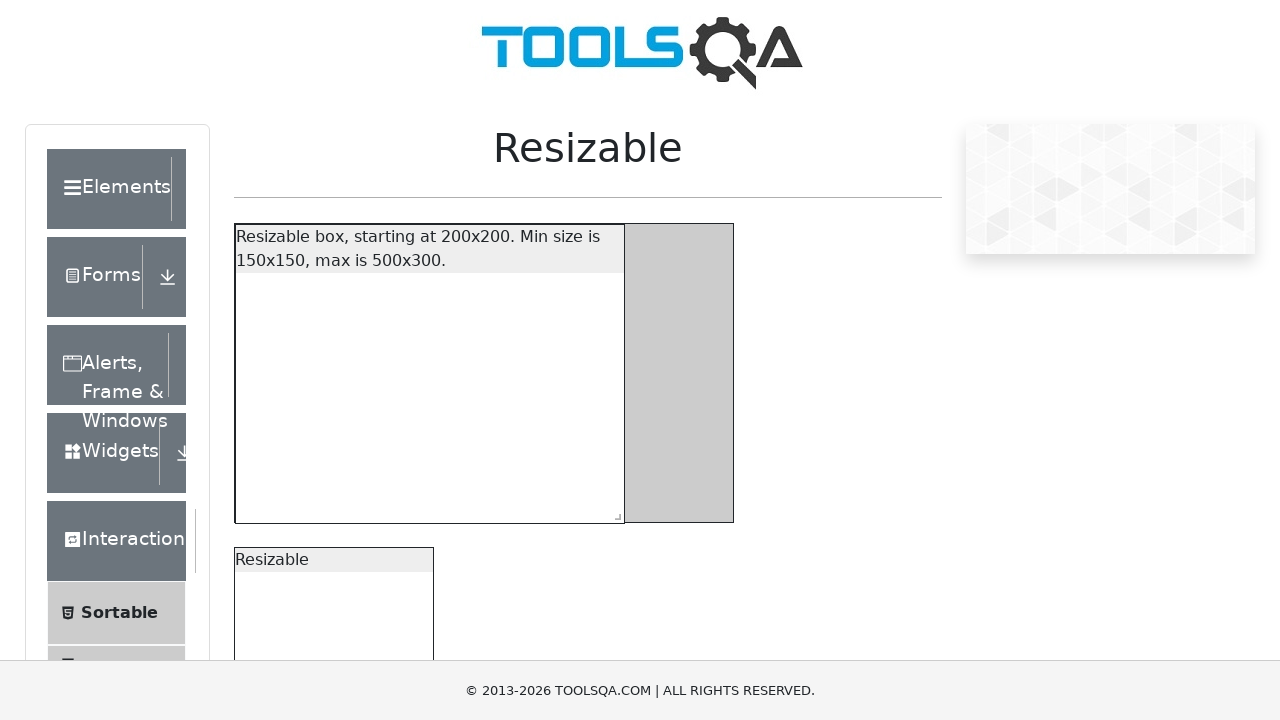